Tests that a number input field accepts arrow up key presses to increment the value, starting from empty (becomes 1), continuing to increment (becomes 5), and incrementing from a typed value (123 becomes 124)

Starting URL: http://the-internet.herokuapp.com/inputs

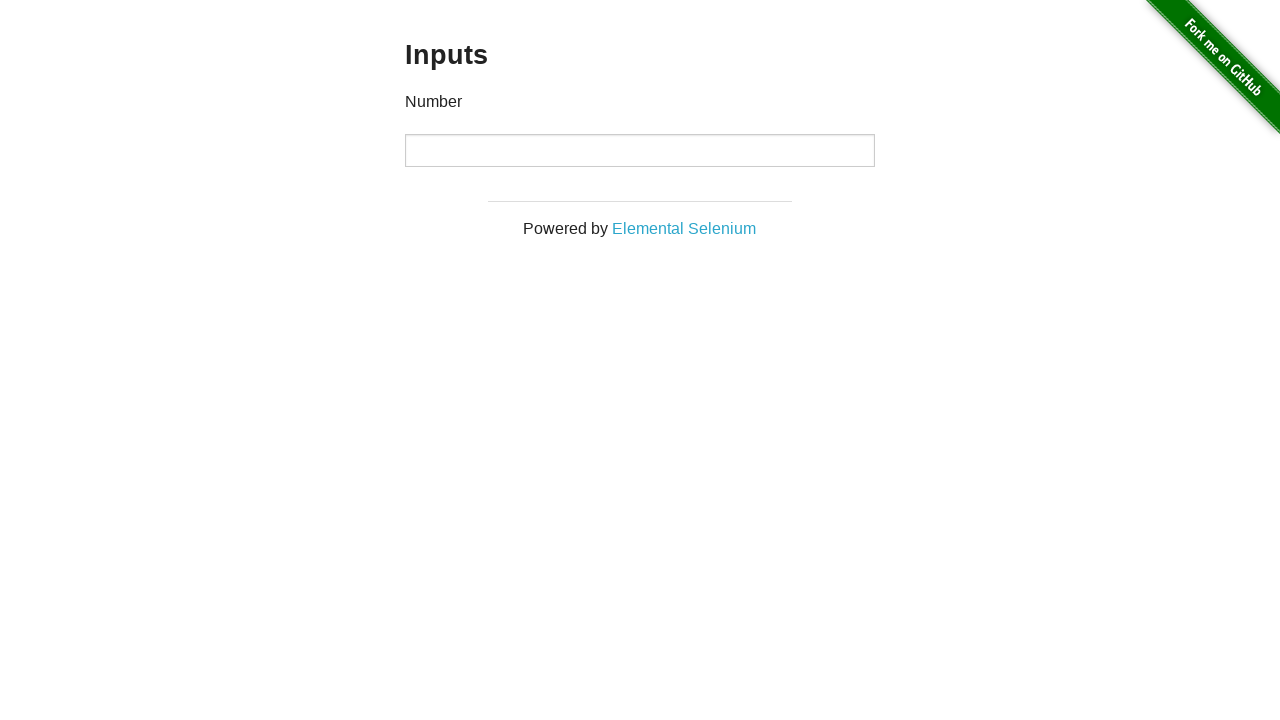

Located number input field
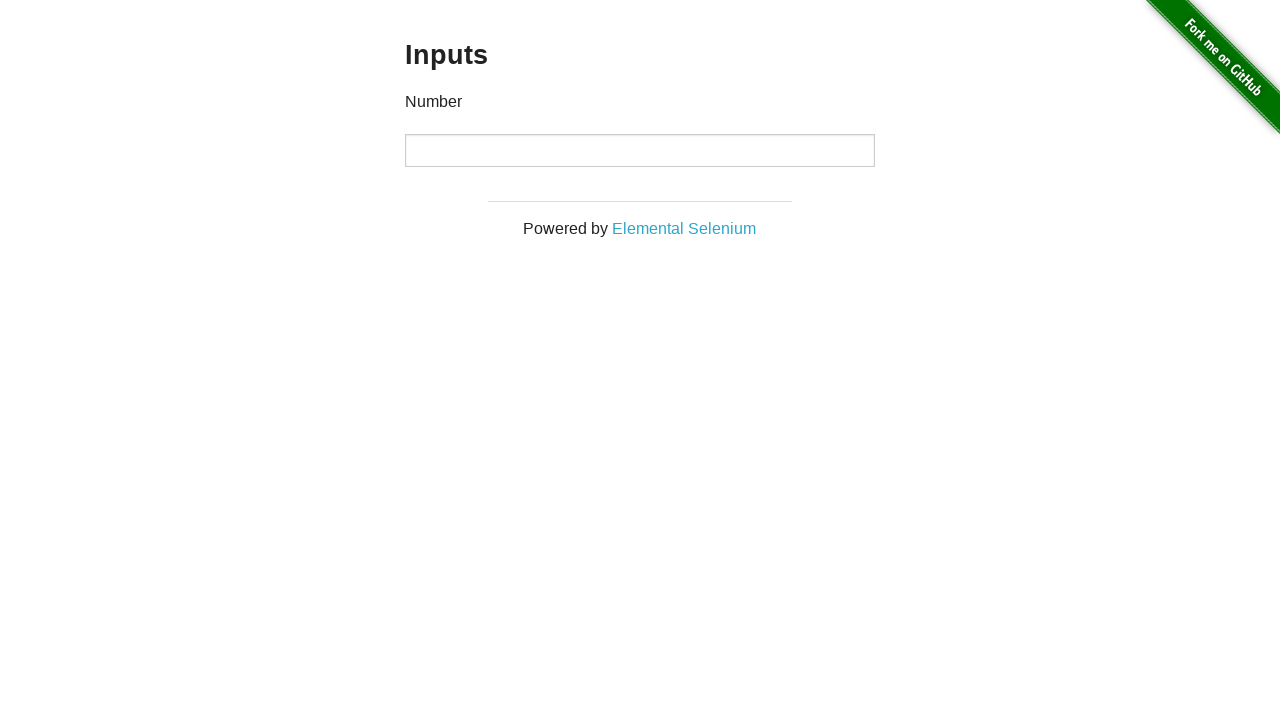

Pressed ArrowUp on empty input field, value should become 1 on input
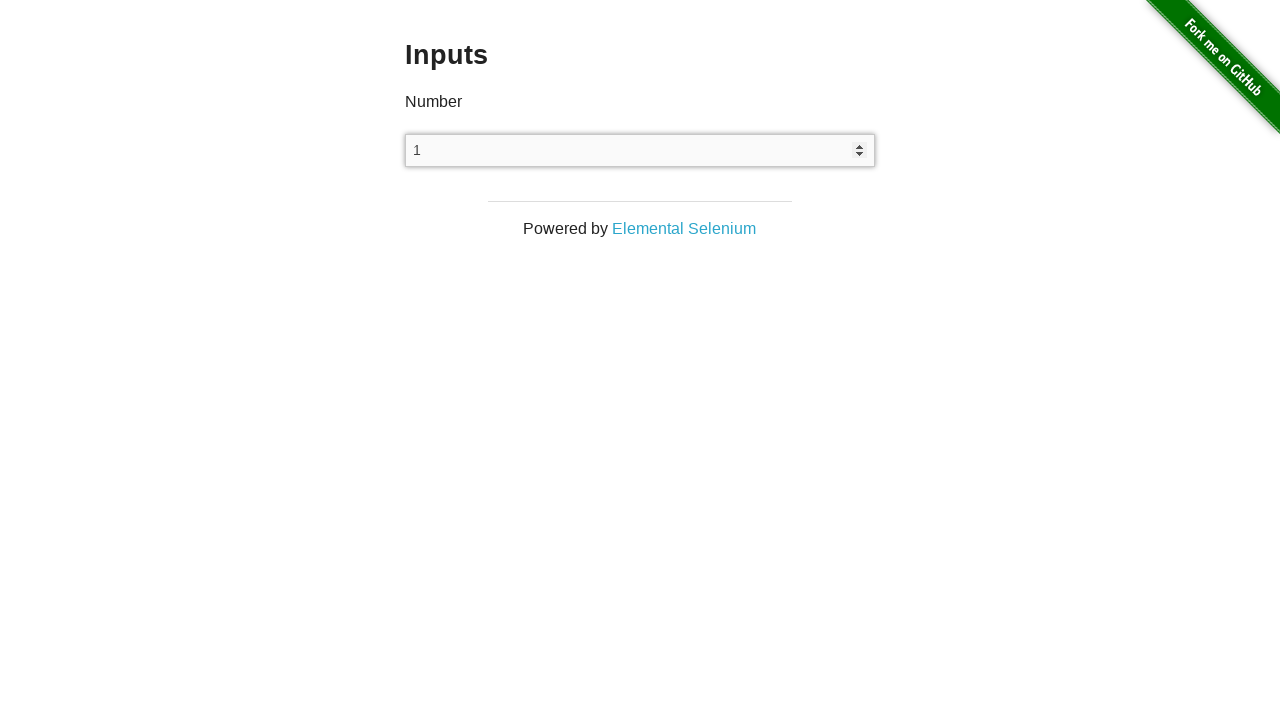

Pressed ArrowUp, value should become 2 on input
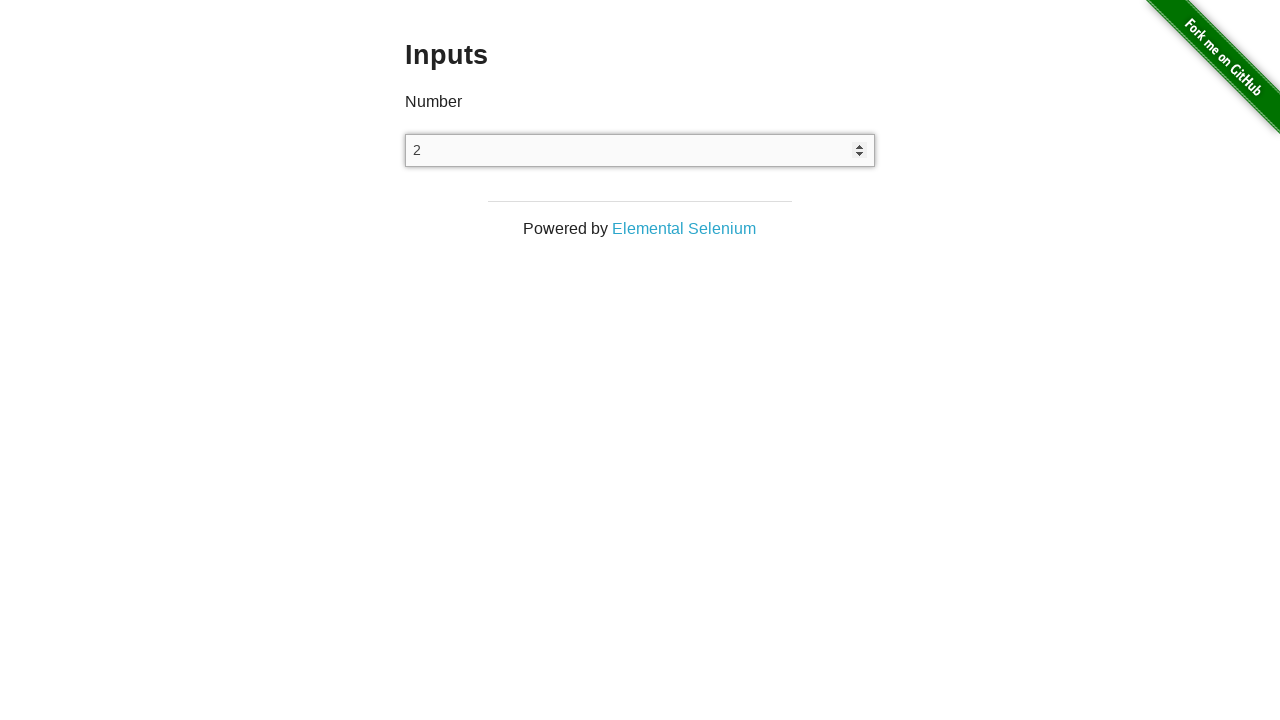

Pressed ArrowUp, value should become 3 on input
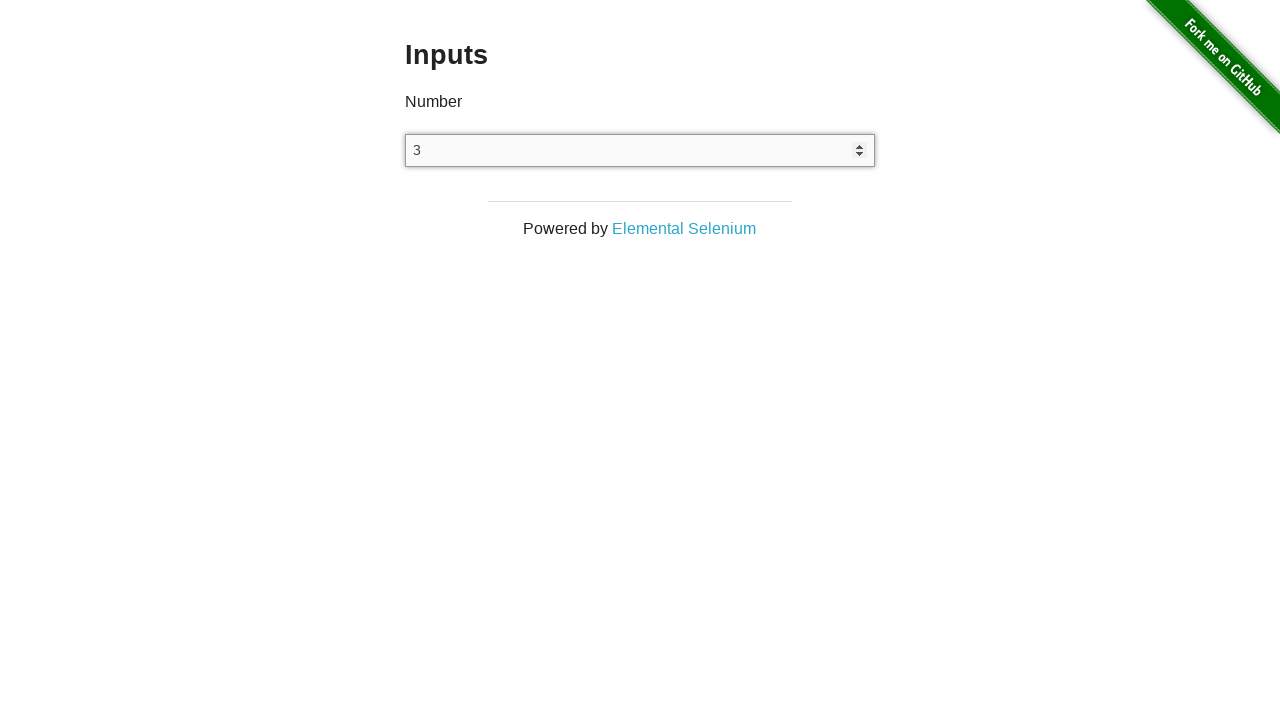

Pressed ArrowUp, value should become 4 on input
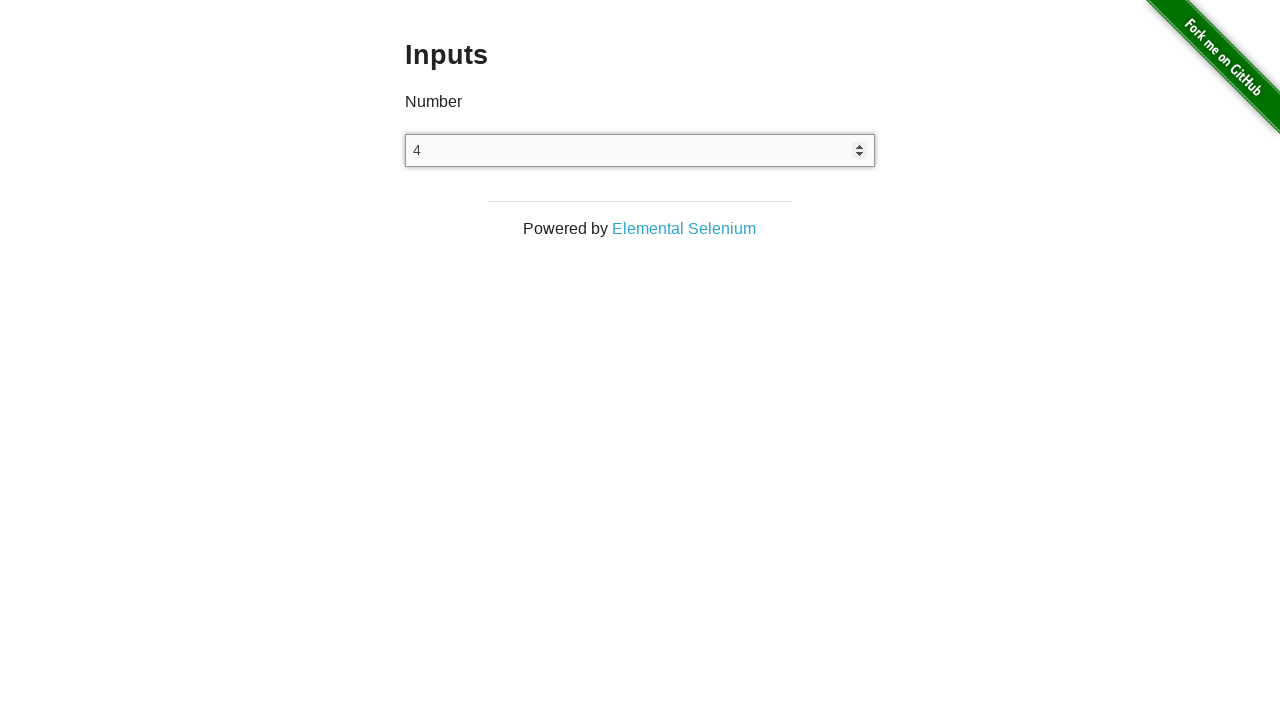

Pressed ArrowUp, value should become 5 on input
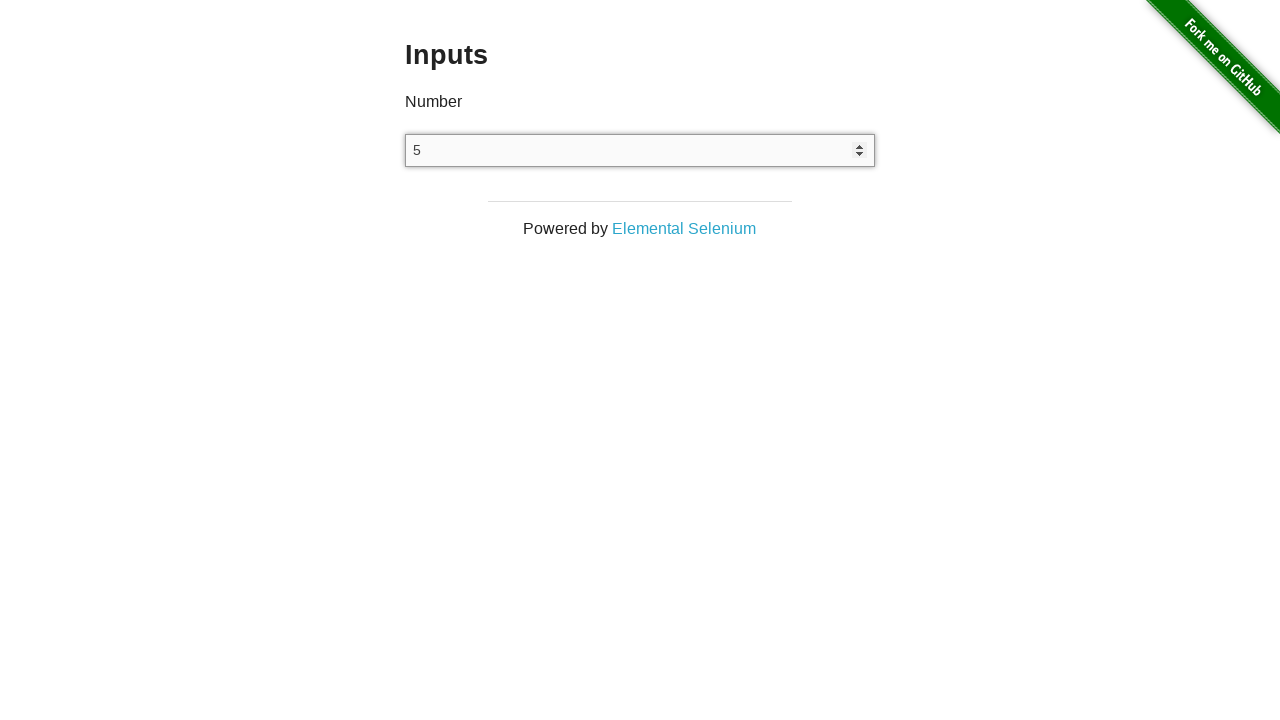

Cleared input field on input
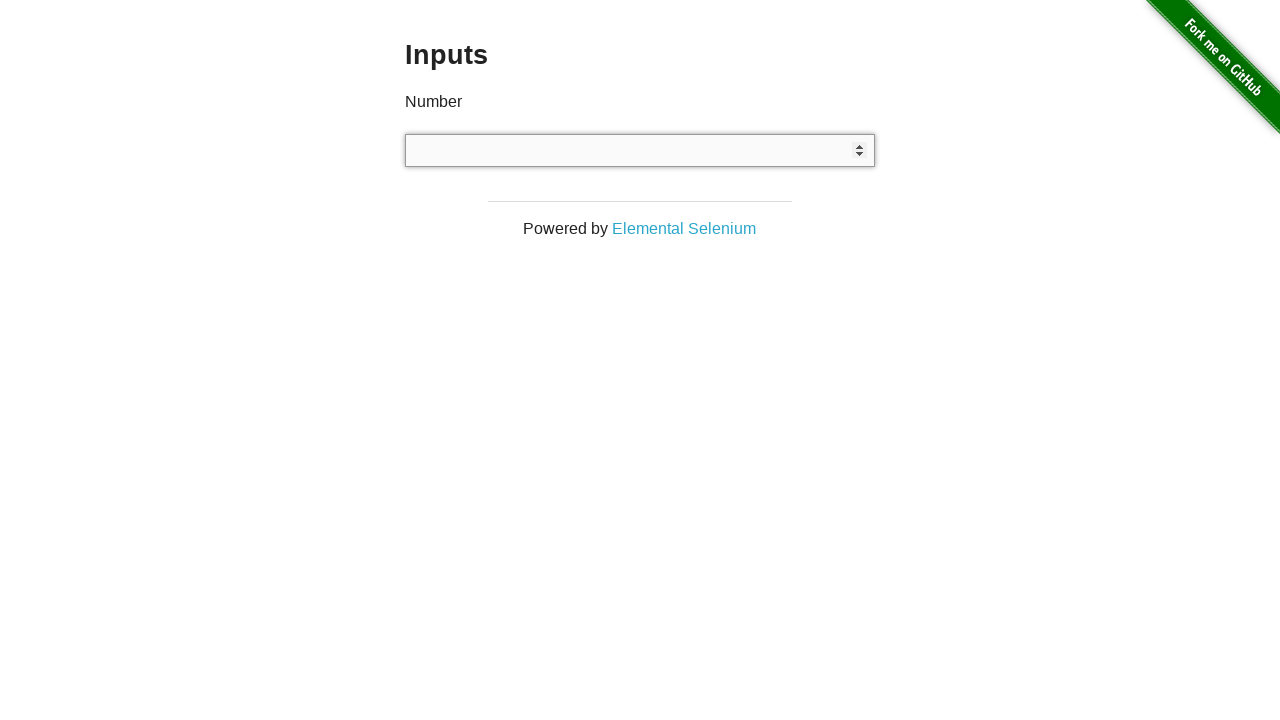

Filled input field with value 123 on input
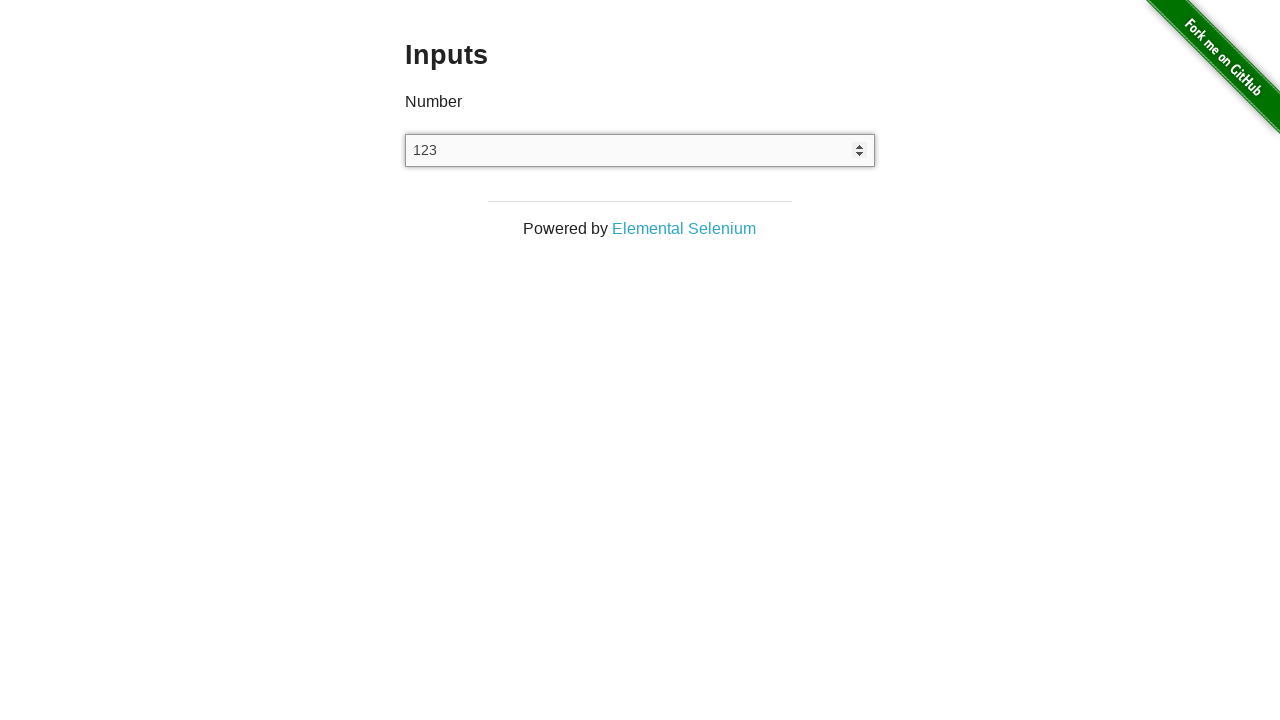

Pressed ArrowUp on value 123, should become 124 on input
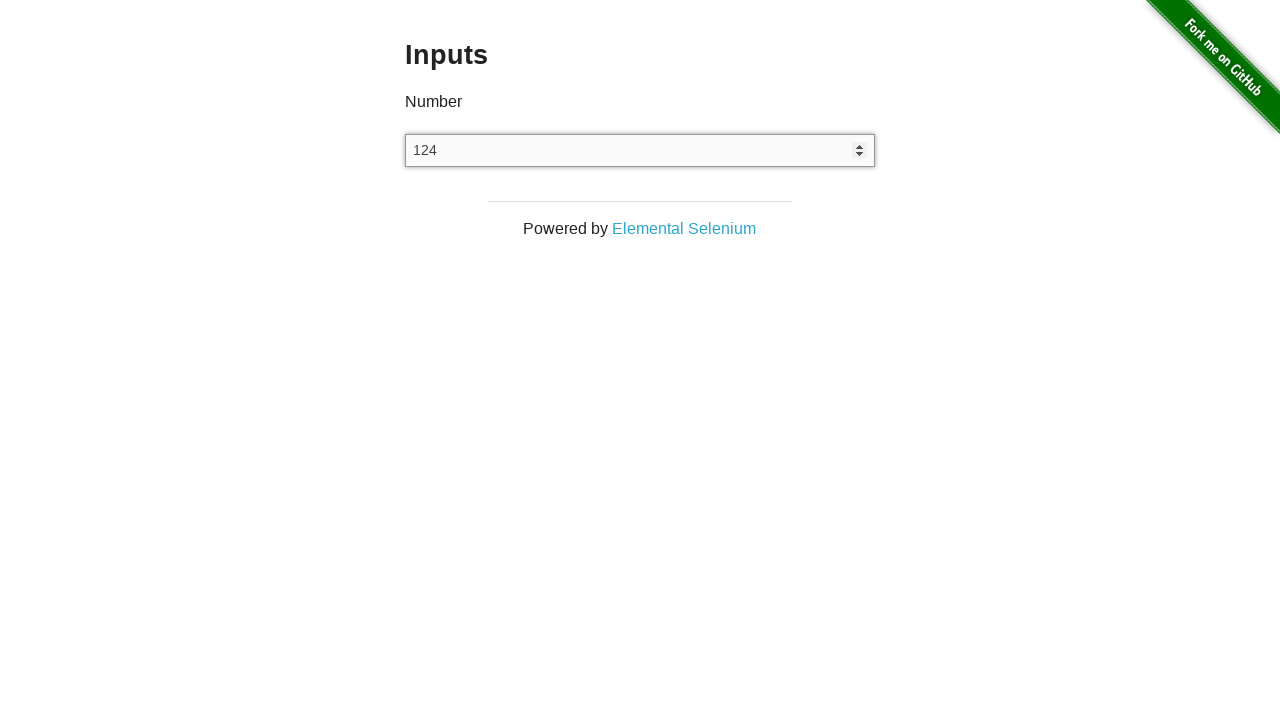

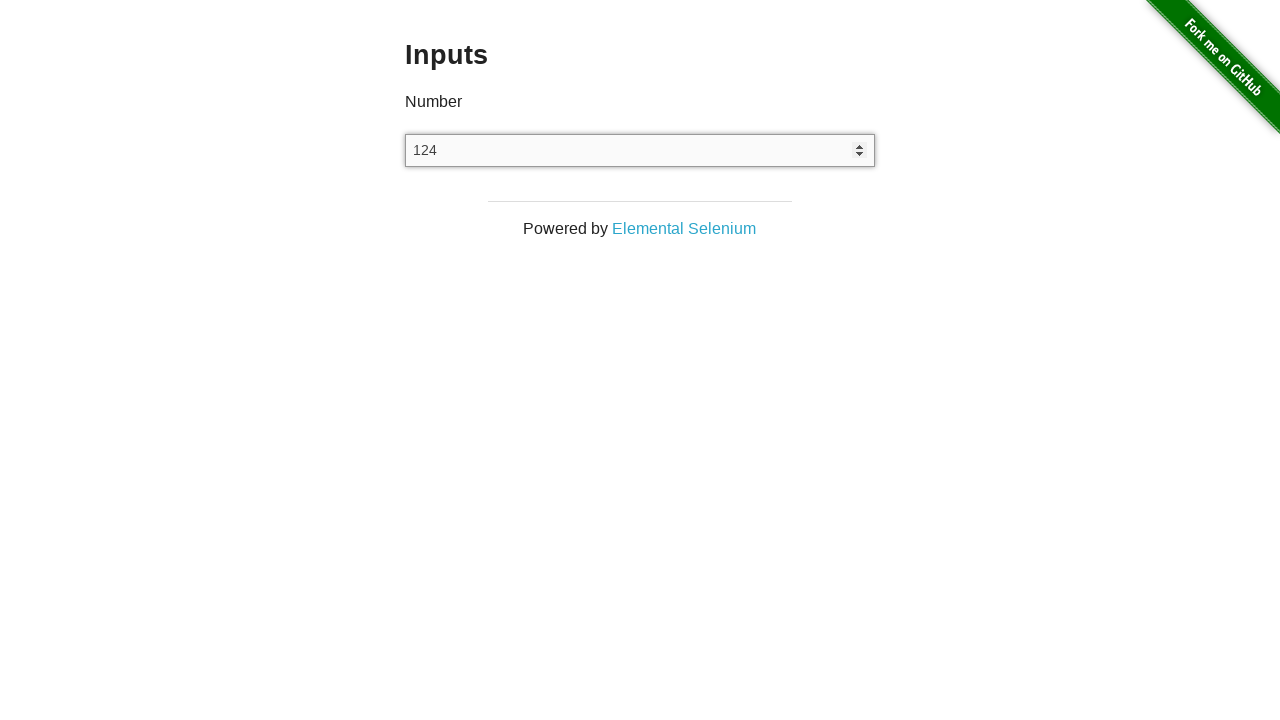